Tests a data types form by filling in all personal information fields (first name, last name, address, email, phone, city, country, job position, company) and submitting the form to verify field validation.

Starting URL: https://bonigarcia.dev/selenium-webdriver-java/data-types.html

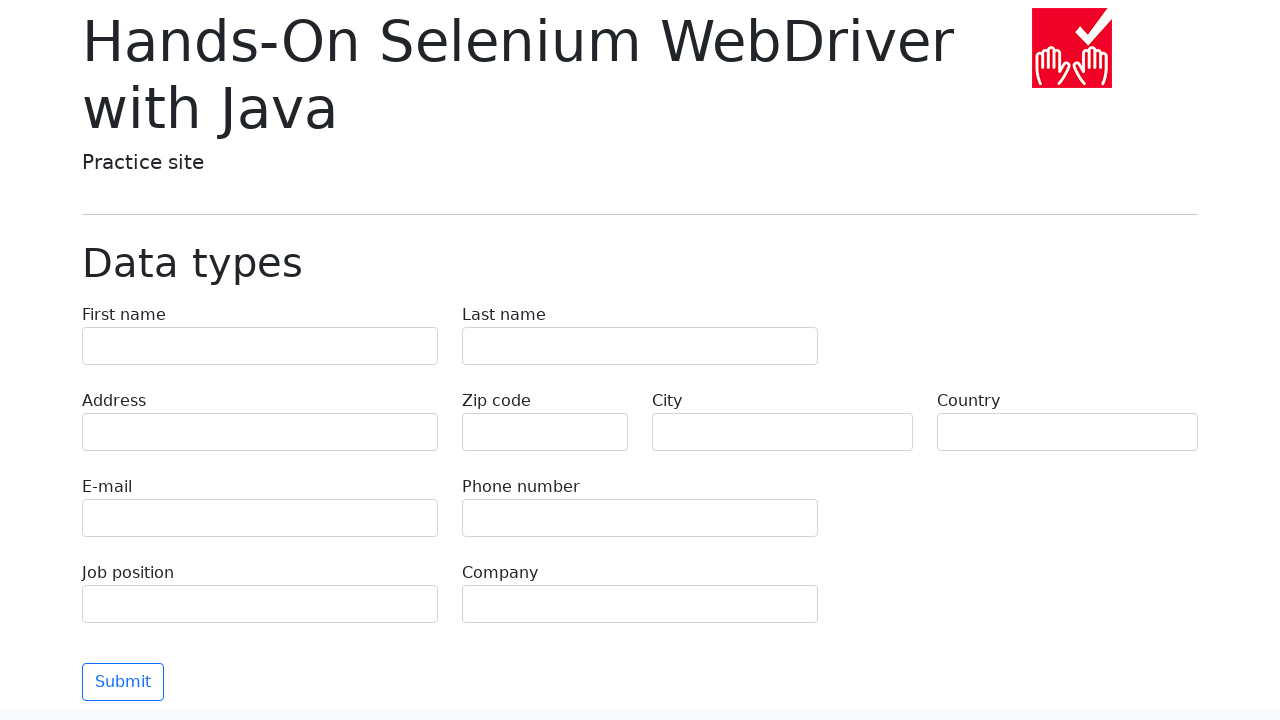

Navigated to data types form page
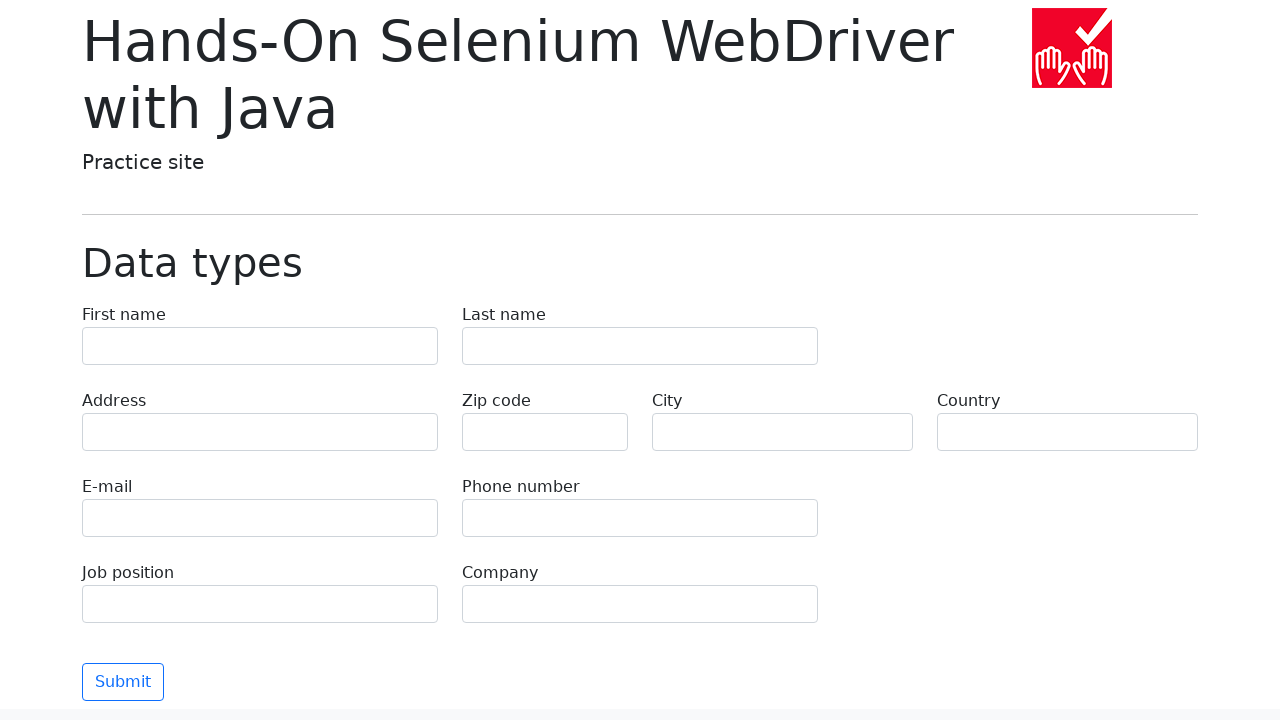

Filled first name field with 'Michael' on [name="first-name"]
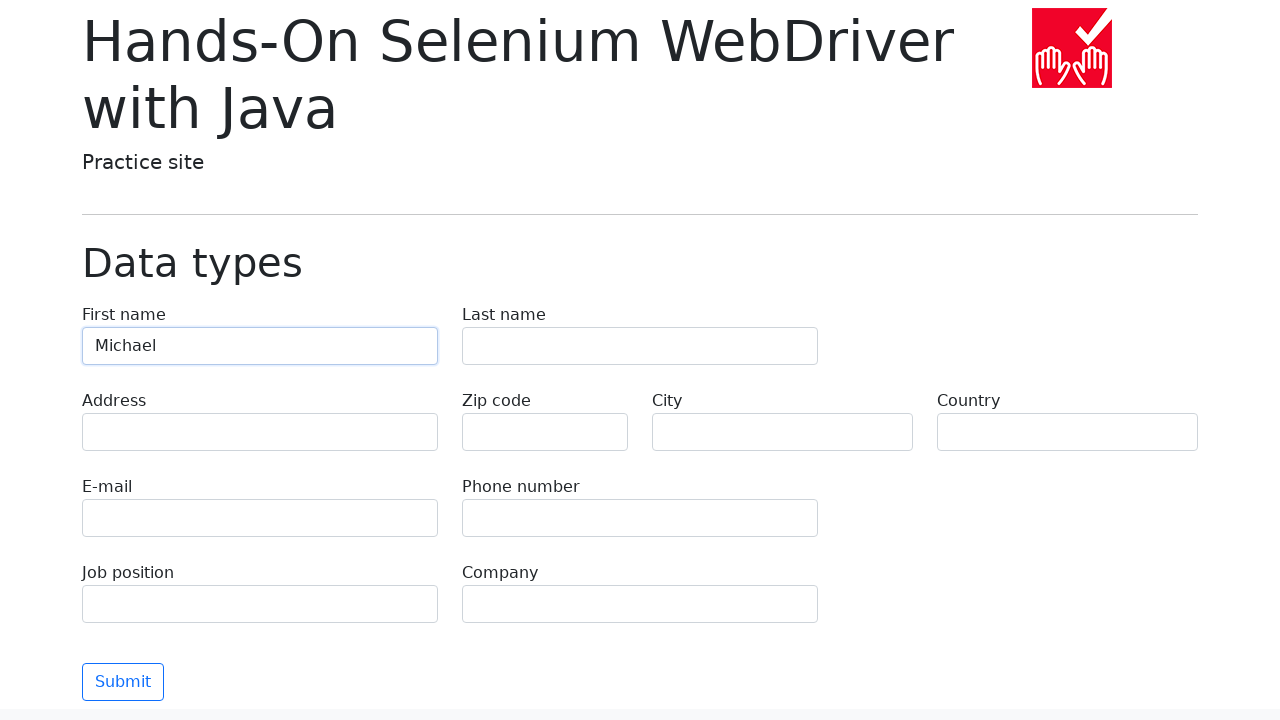

Filled last name field with 'Anderson' on [name="last-name"]
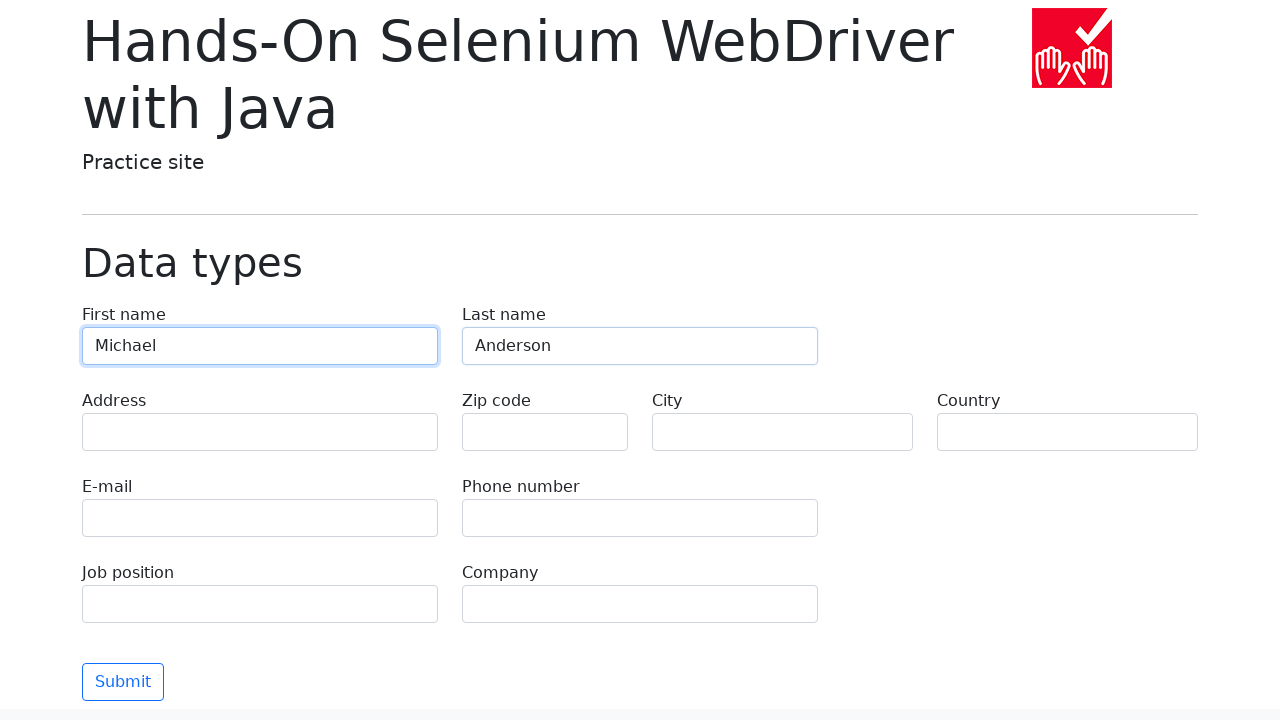

Filled address field with '742 Evergreen Terrace' on [name="address"]
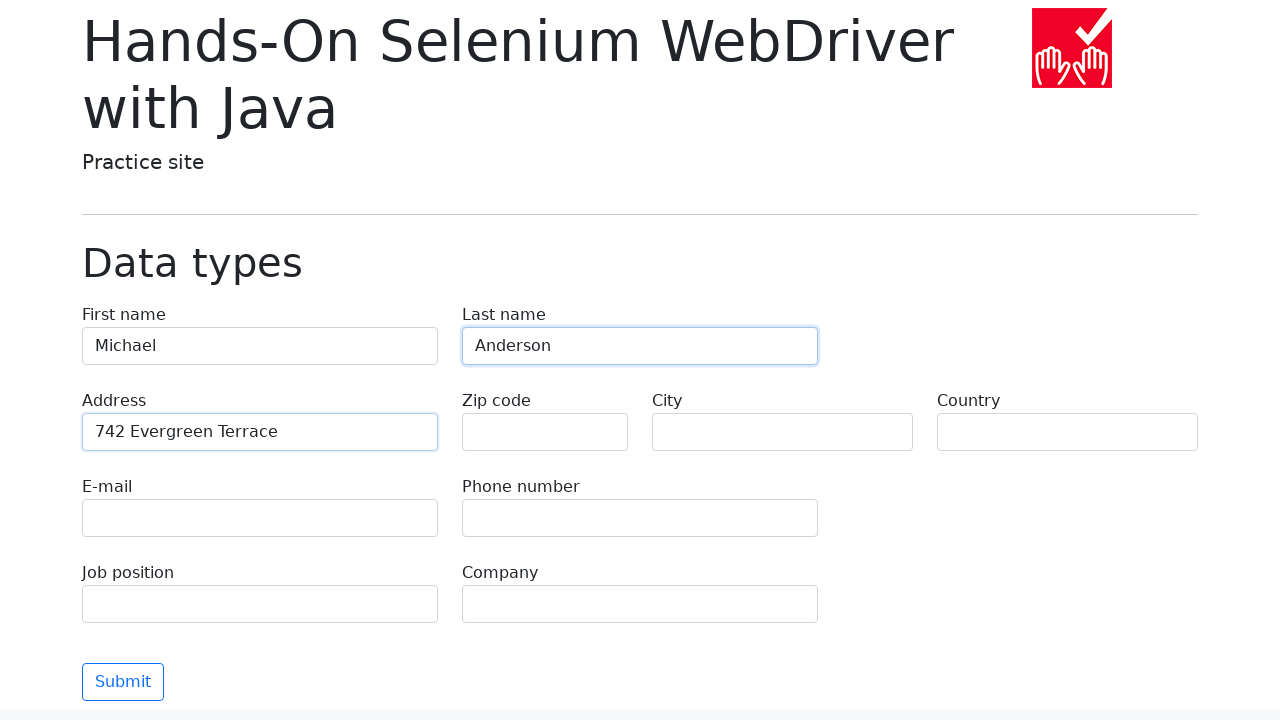

Filled email field with 'michael.anderson@testmail.com' on [name="e-mail"]
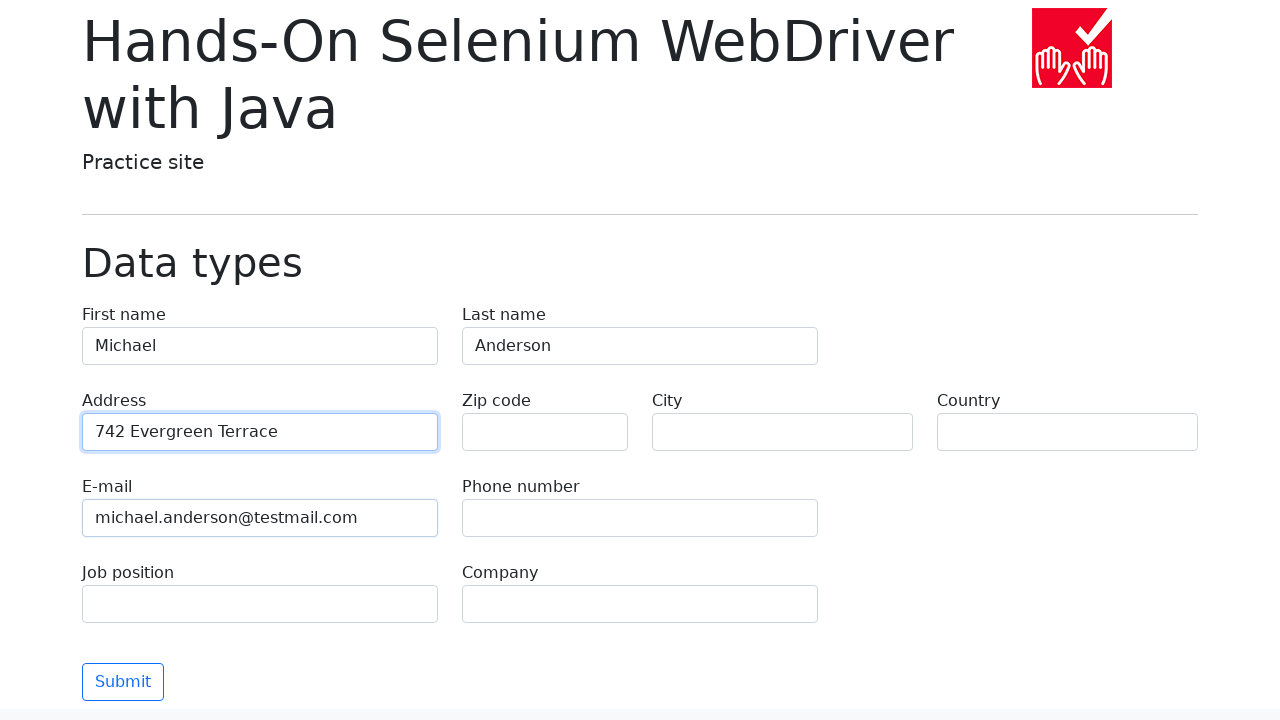

Filled phone field with '5551234567' on [name="phone"]
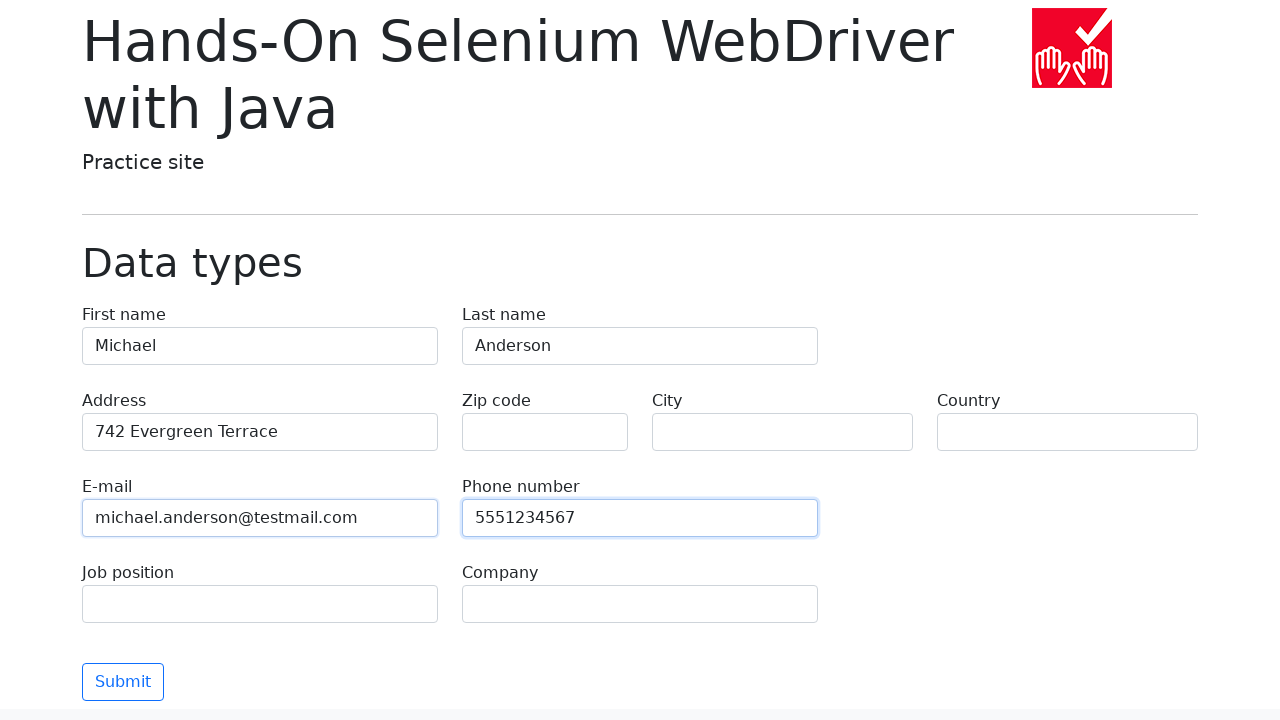

Filled city field with 'Springfield' on [name="city"]
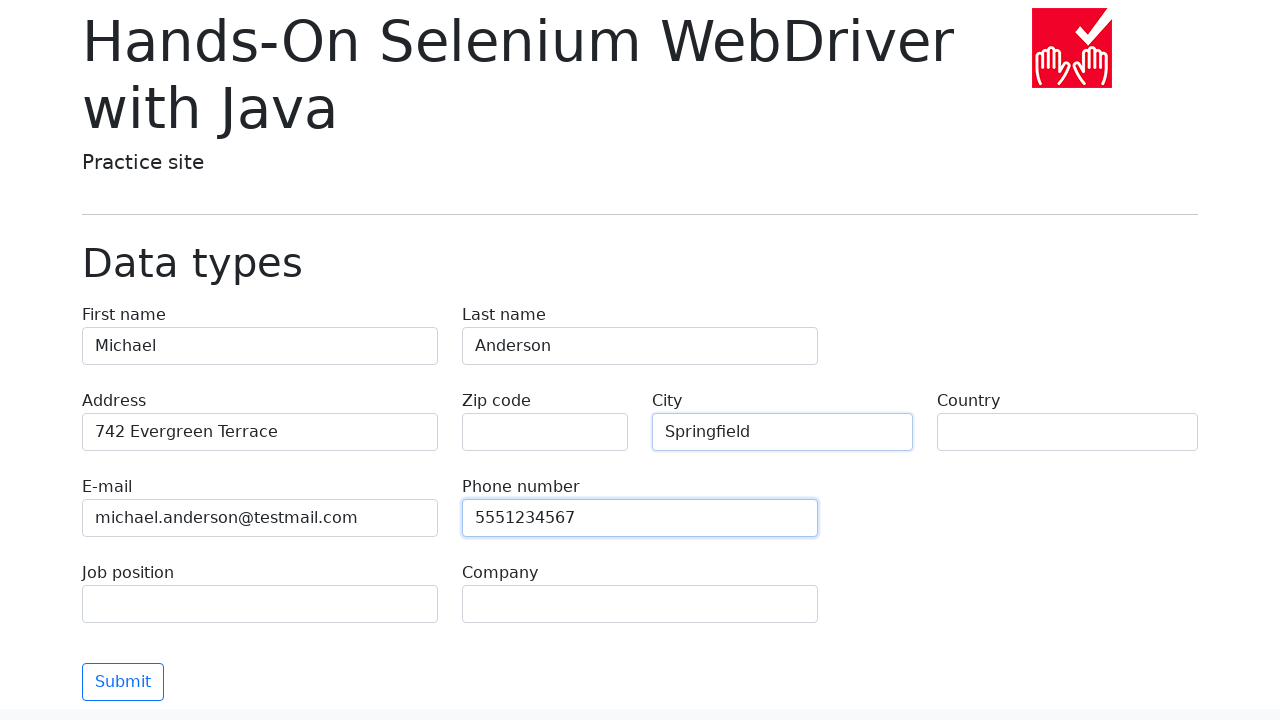

Filled country field with 'United States' on [name="country"]
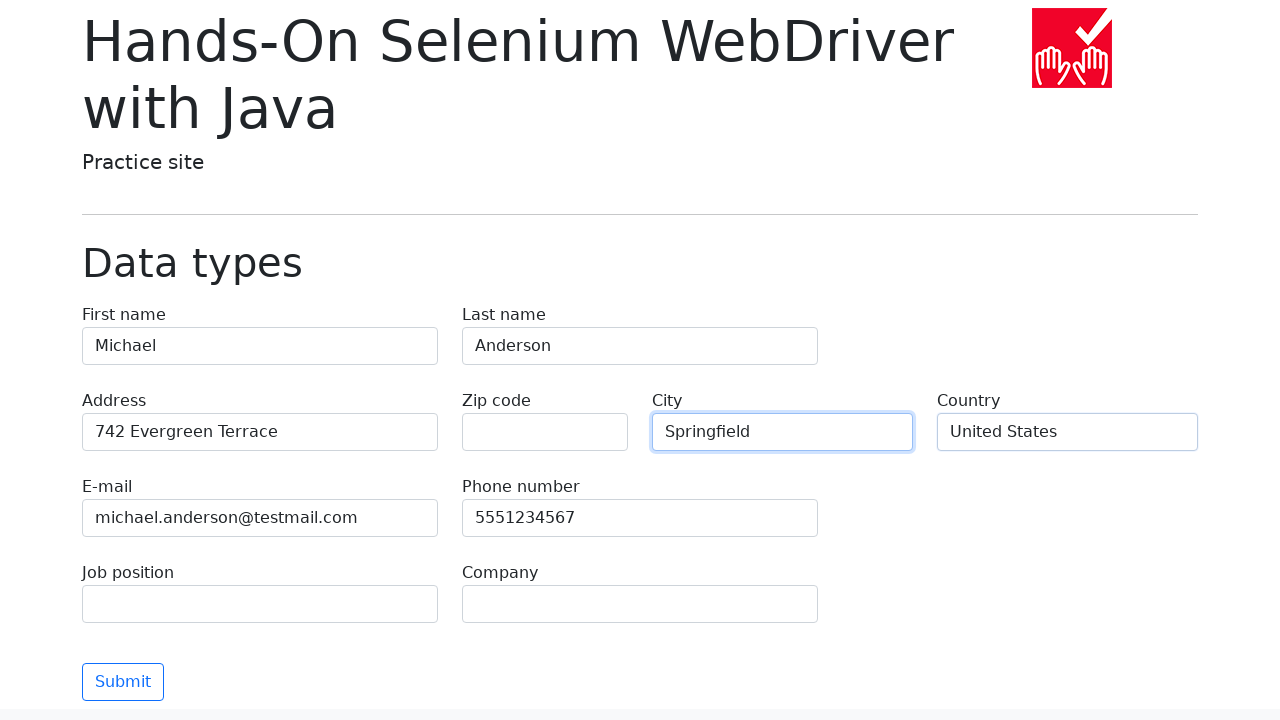

Filled job position field with 'Software Engineer' on [name="job-position"]
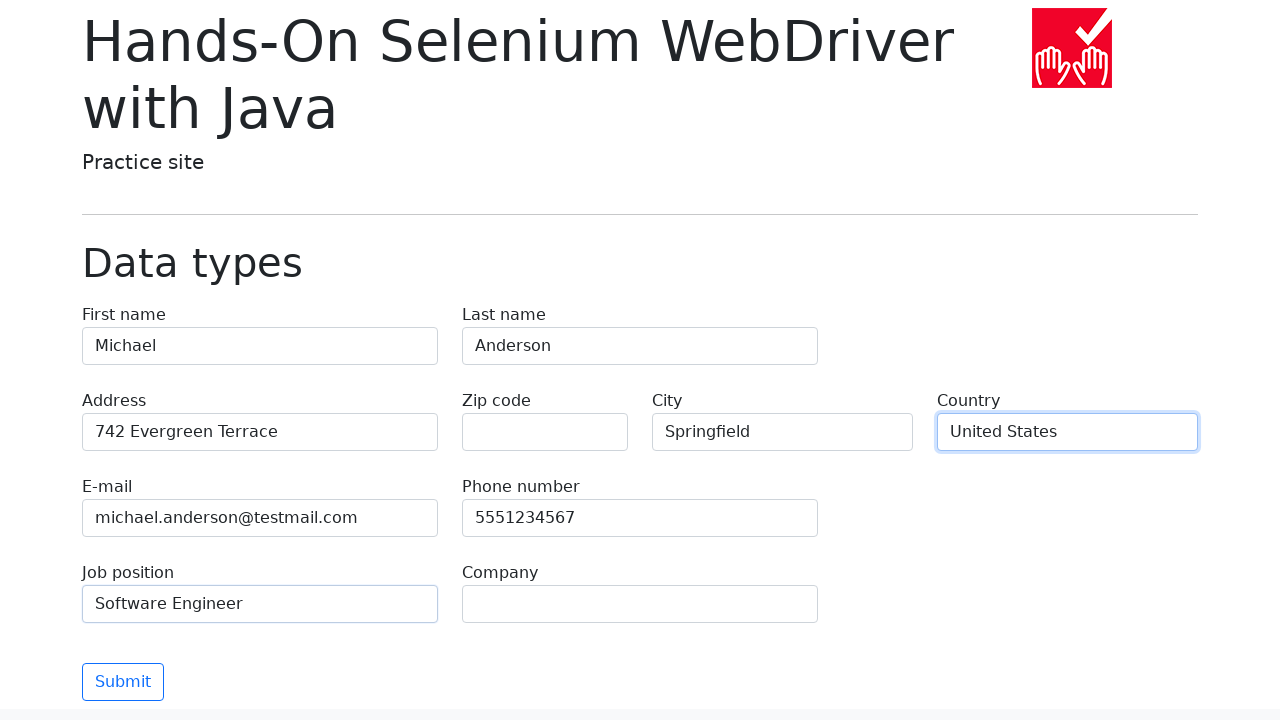

Filled company field with 'Tech Solutions Inc' on [name="company"]
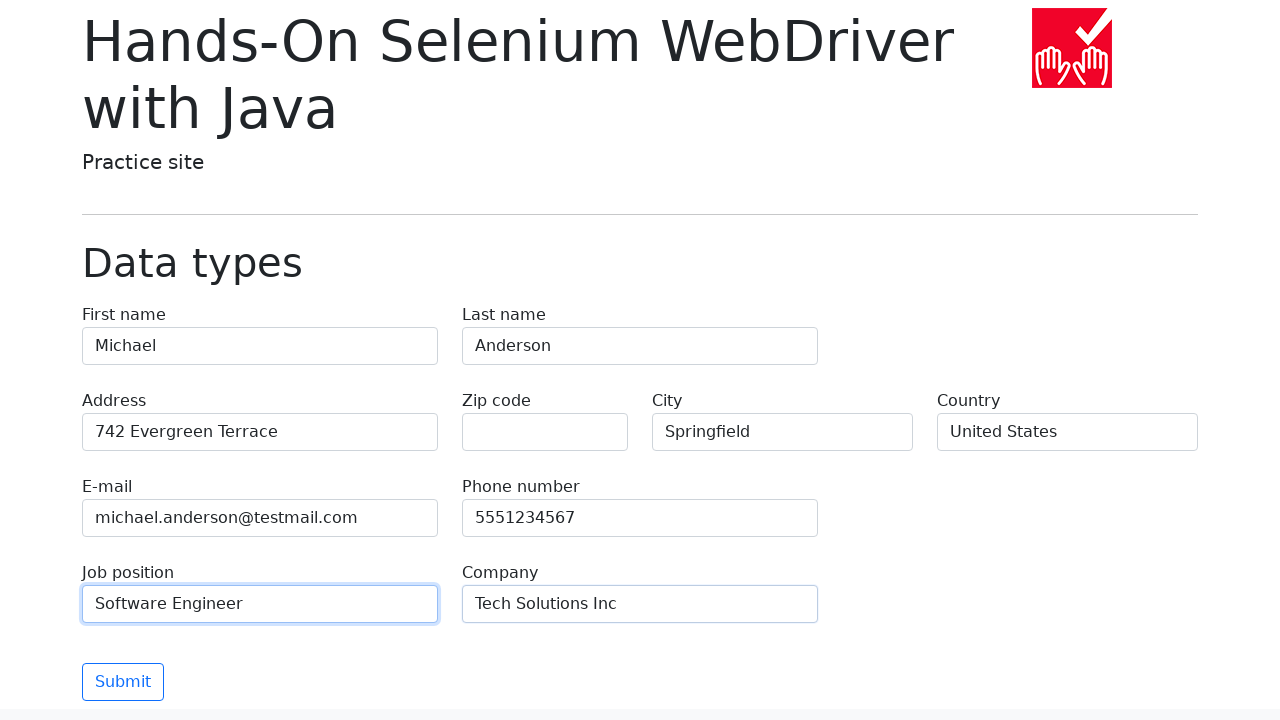

Clicked submit button to submit the form at (123, 682) on [type="submit"]
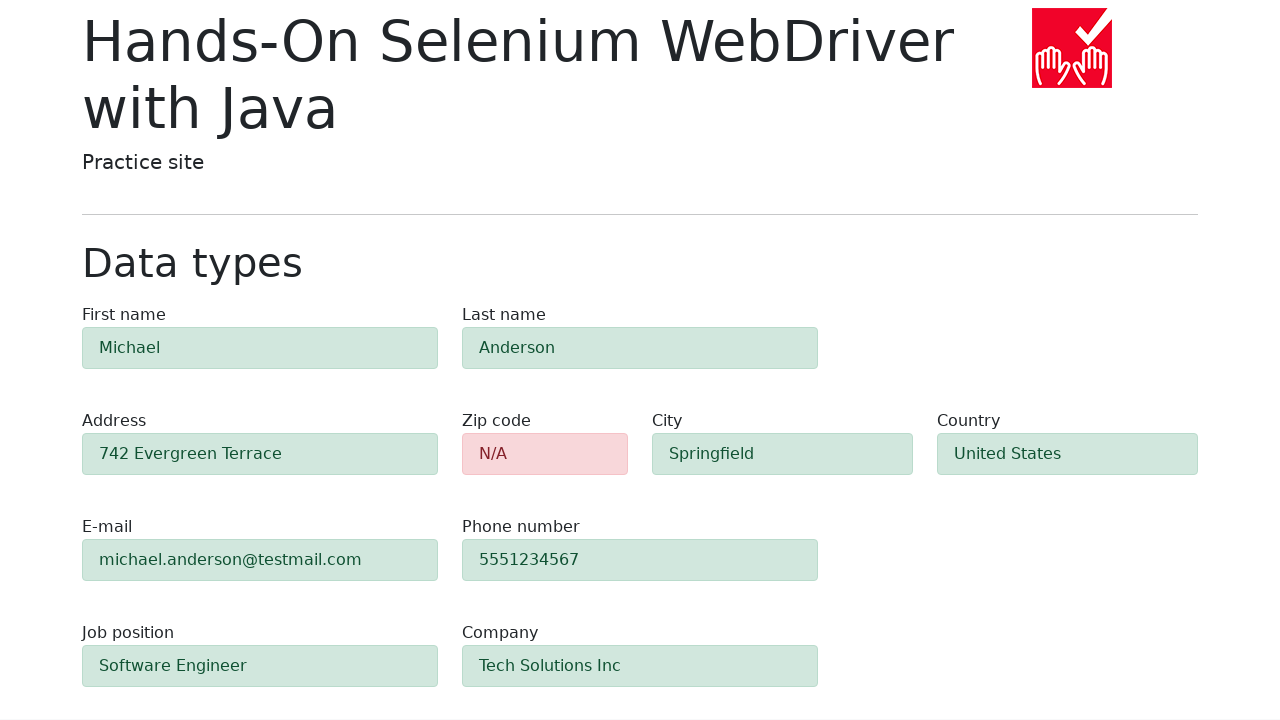

Form validation results appeared
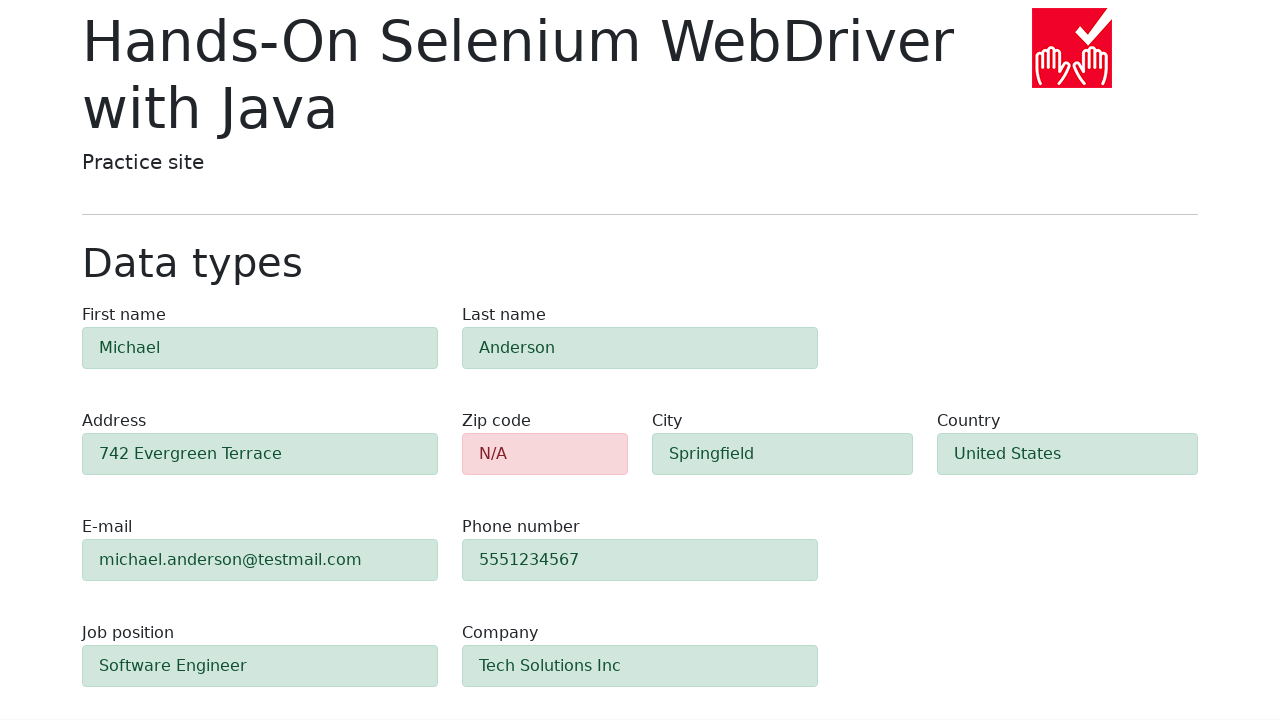

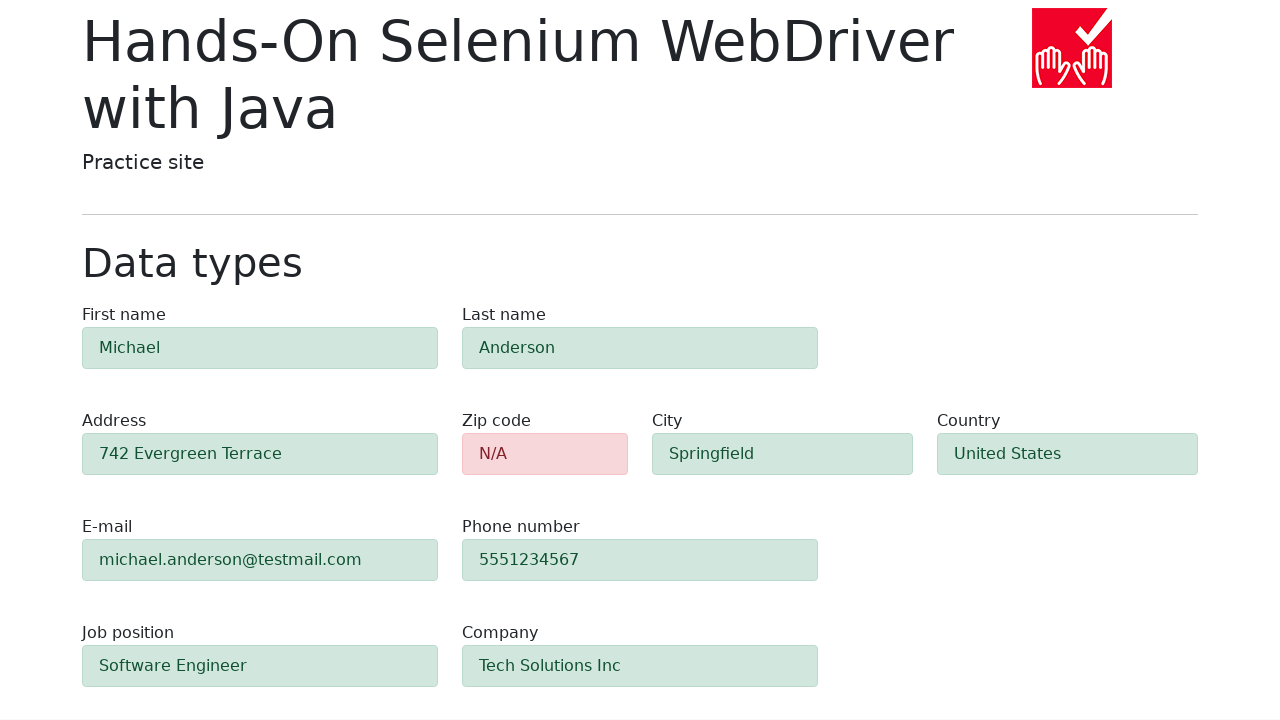